Tests clicking a link using XPath with normalized text

Starting URL: https://www.selenium.dev/selenium/web/web-form.html

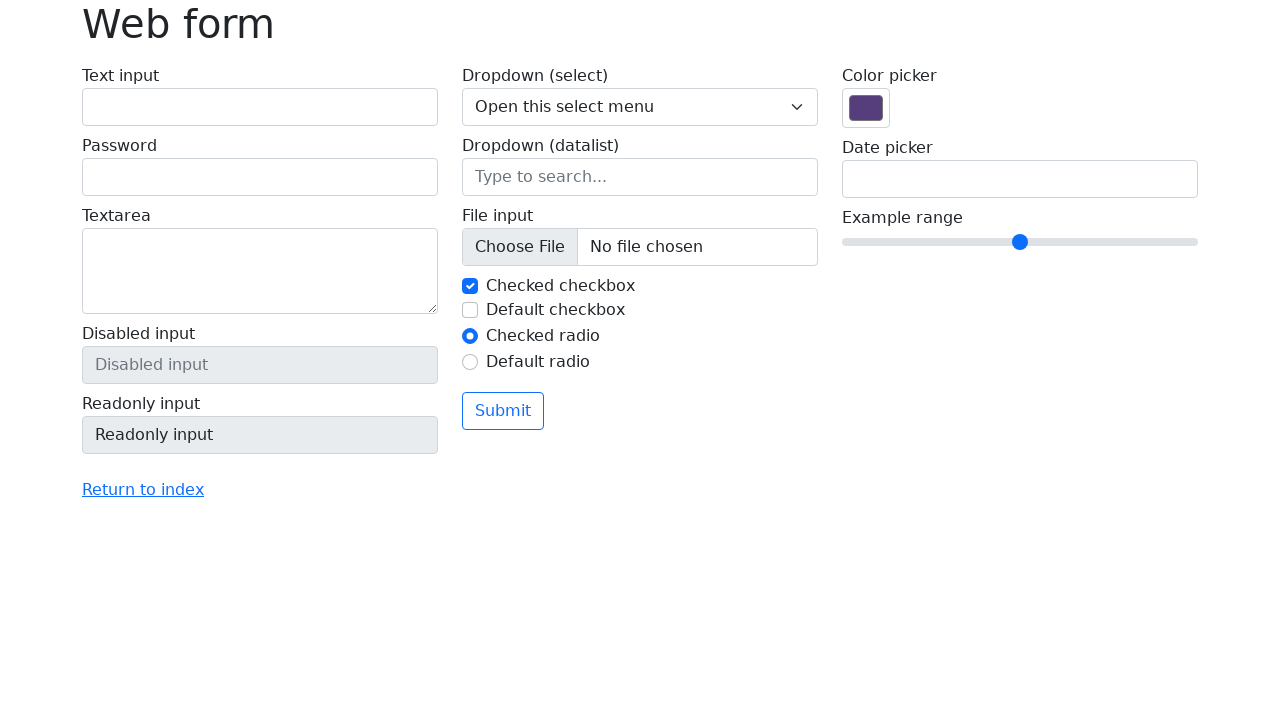

Clicked 'Return to index' link using XPath with normalized text at (143, 490) on xpath=//a[normalize-space(text())='Return to index']
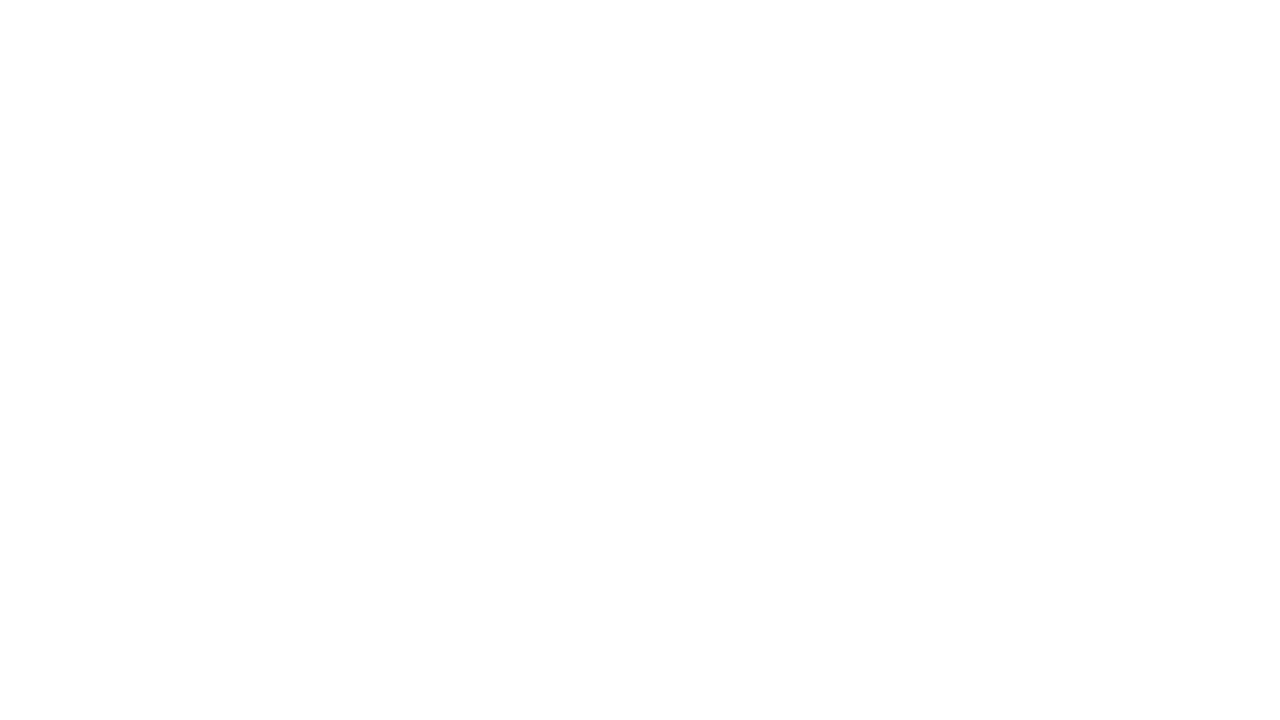

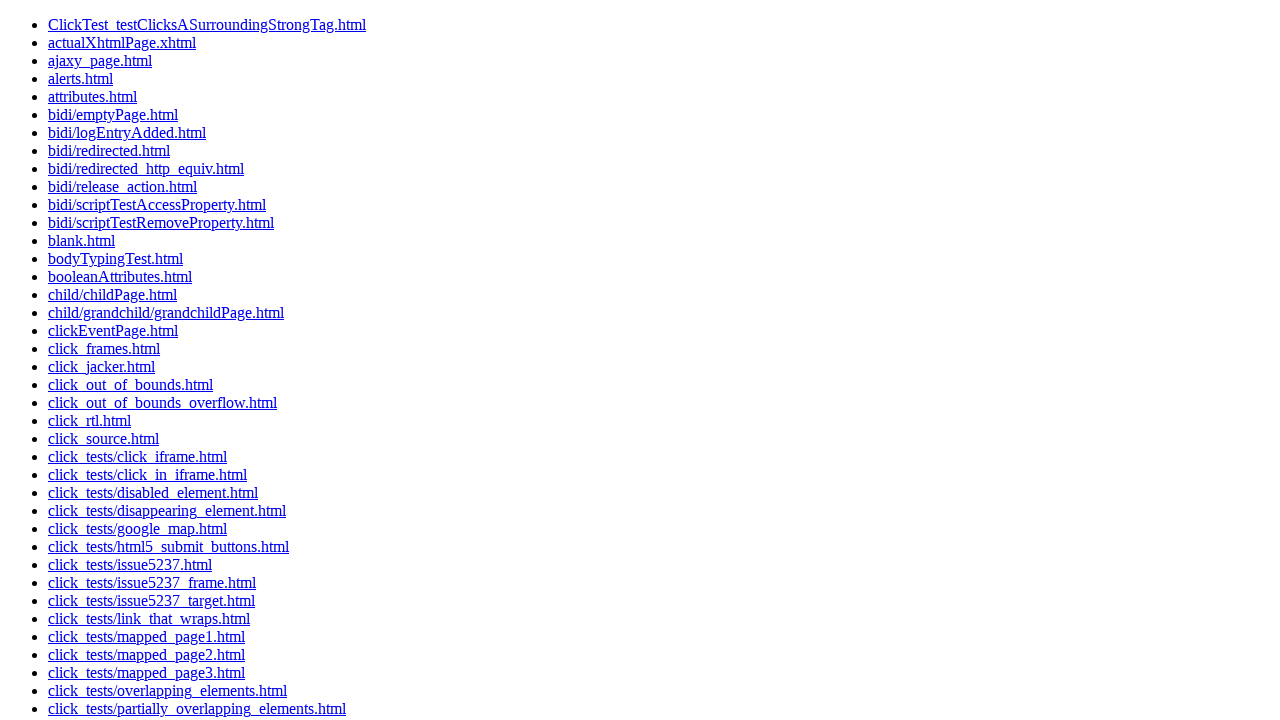